Tests multiple window handling by clicking a link to open a new window, switching to the child window to verify content, then switching back to the parent window

Starting URL: http://the-internet.herokuapp.com/

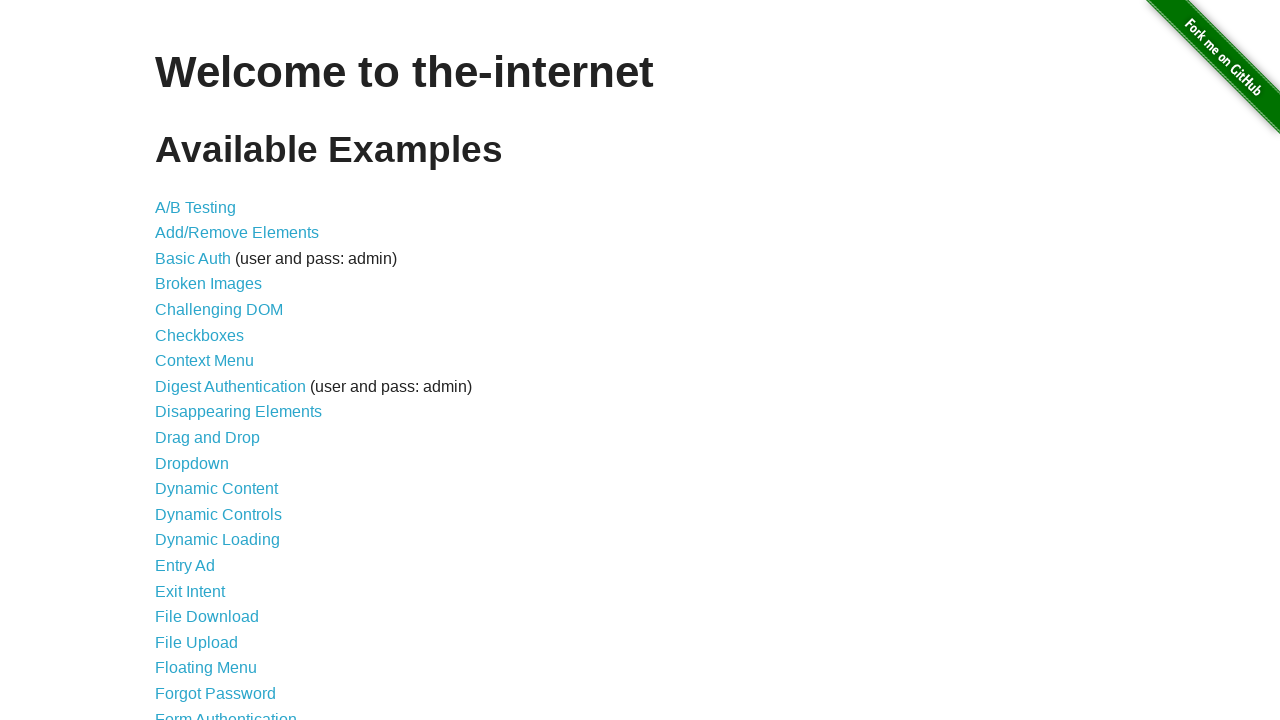

Clicked on 'Multiple Windows' link at (218, 369) on xpath=//a[text()='Multiple Windows']
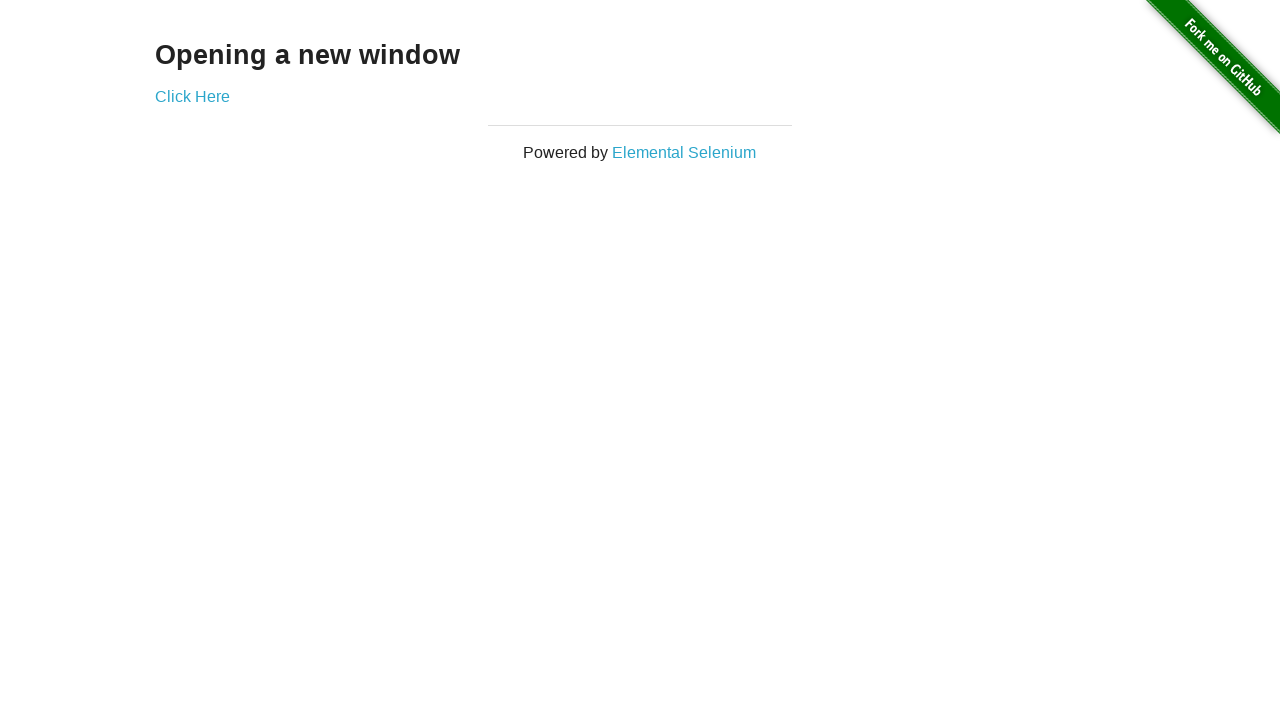

Clicked 'Click Here' link to open new window at (192, 96) on xpath=//a[text()='Click Here']
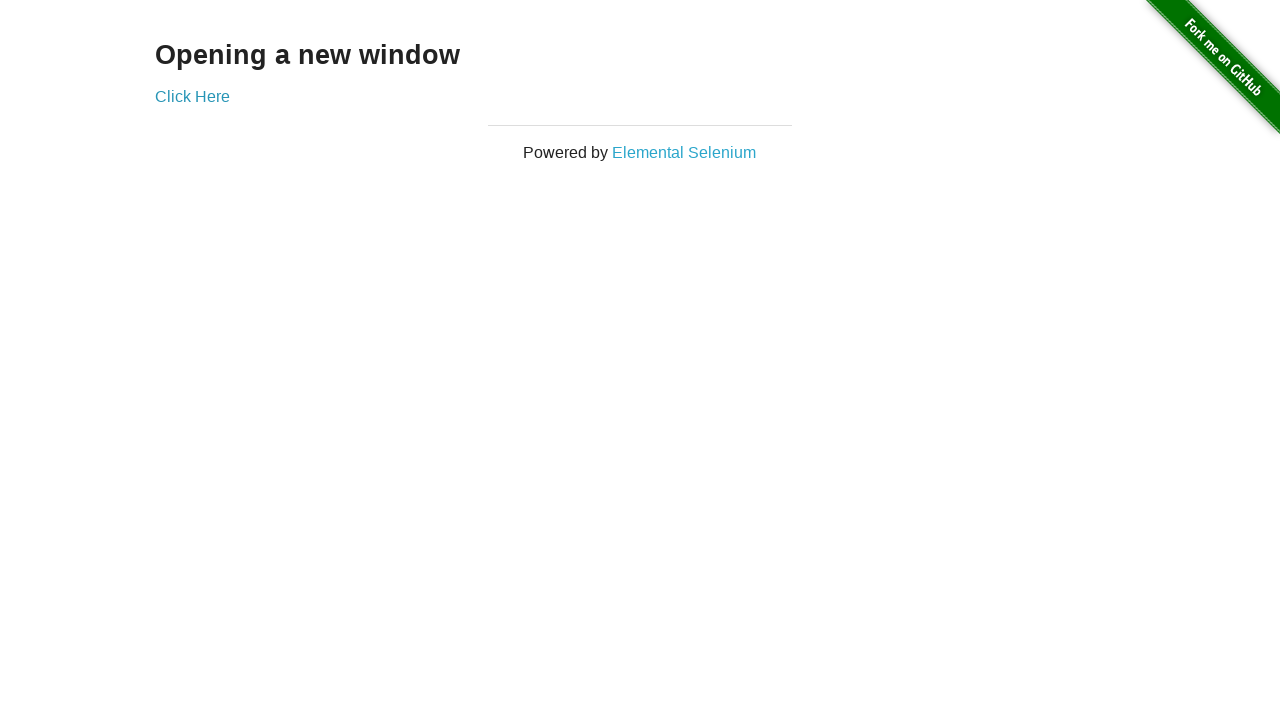

Captured new window/page object
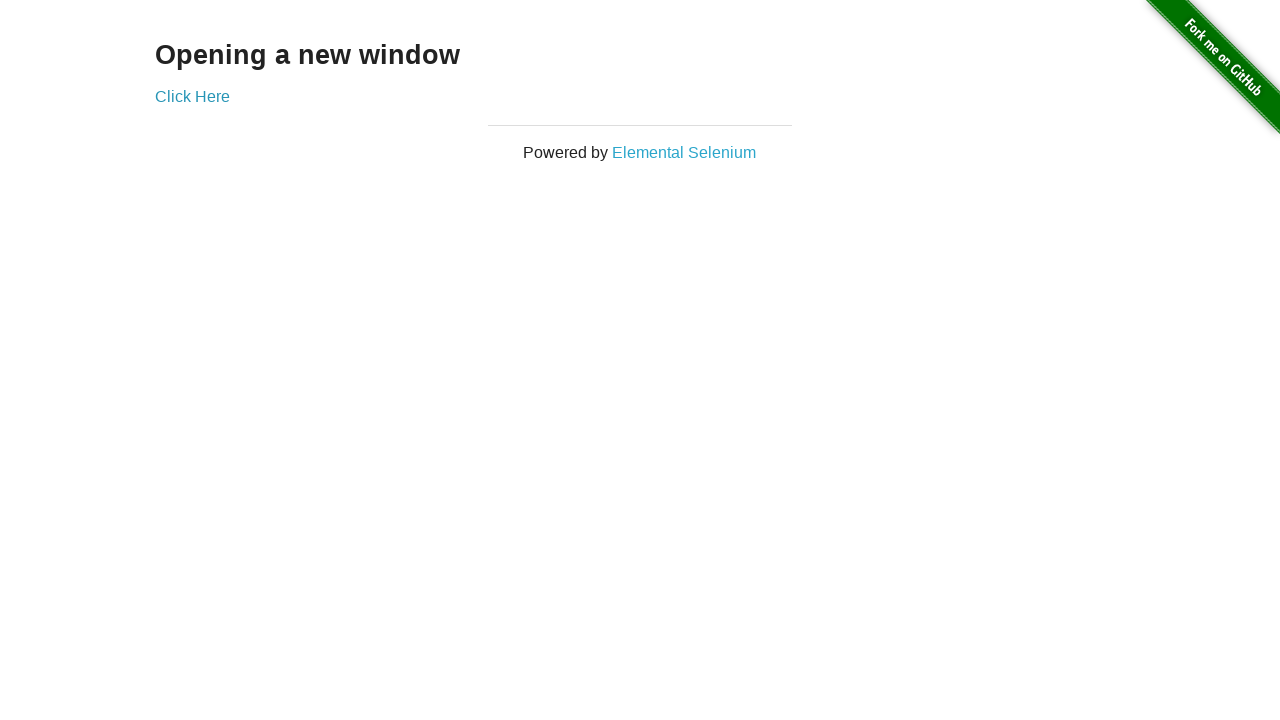

New window loaded and verified 'New Window' heading present
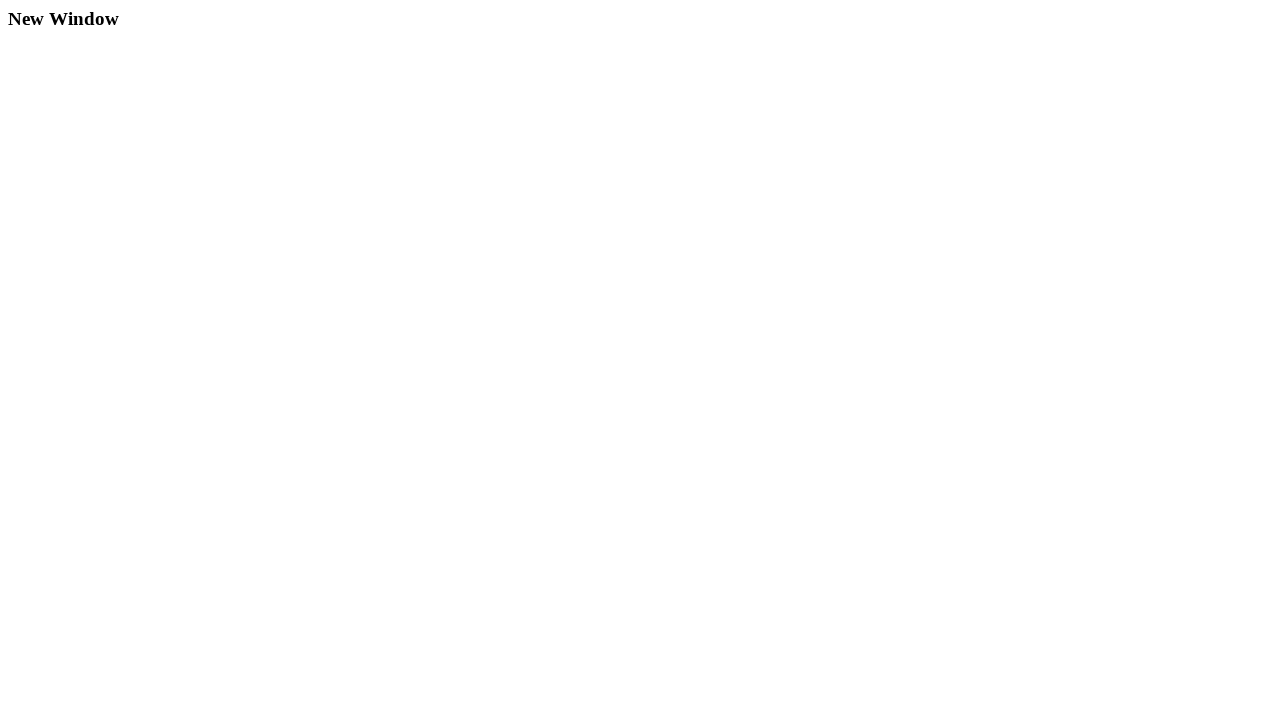

Switched back to parent window and verified 'Opening a new window' heading present
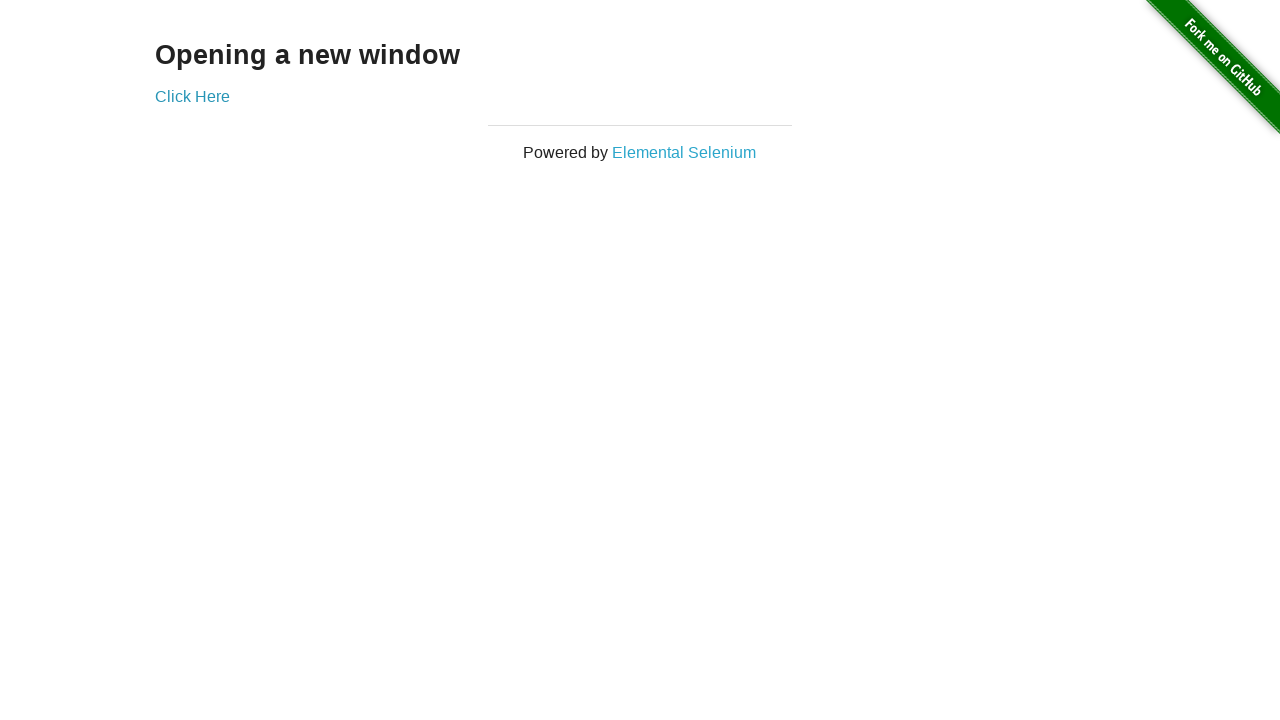

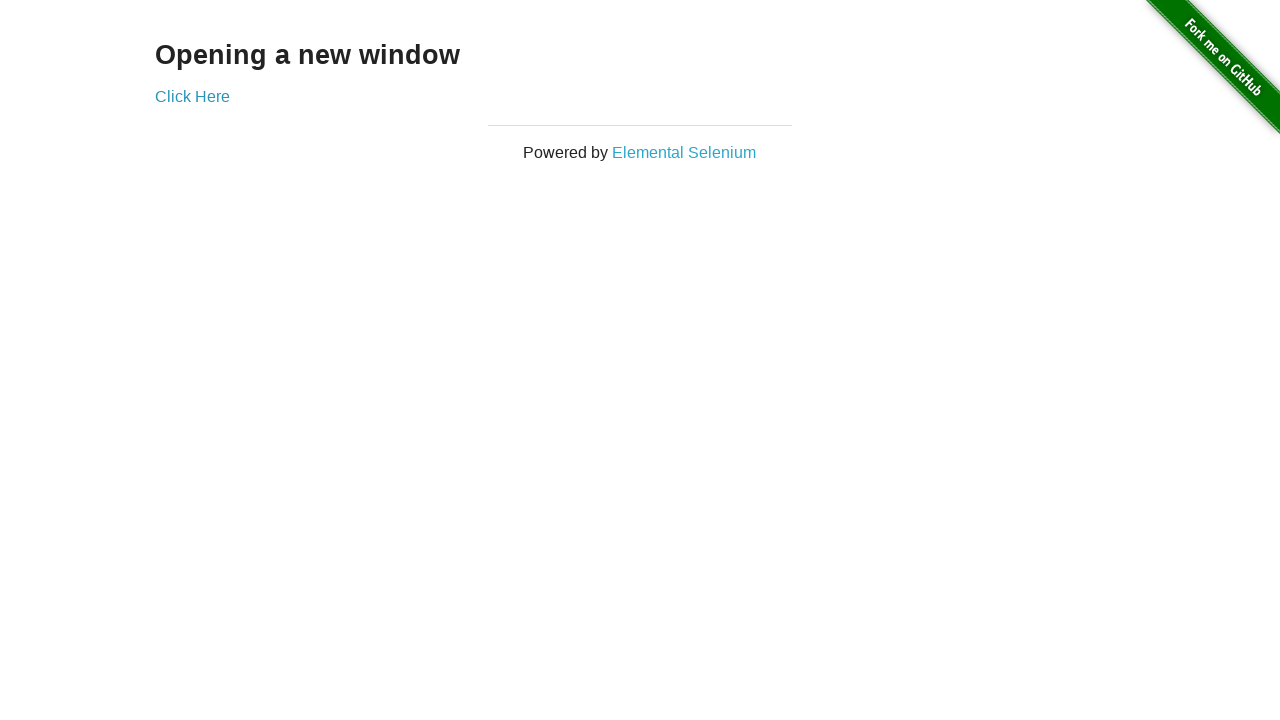